Tests infinite scroll functionality by repeatedly scrolling down the page and waiting for new content to load until no more items appear.

Starting URL: https://infinite-scroll.com/demo/full-page/

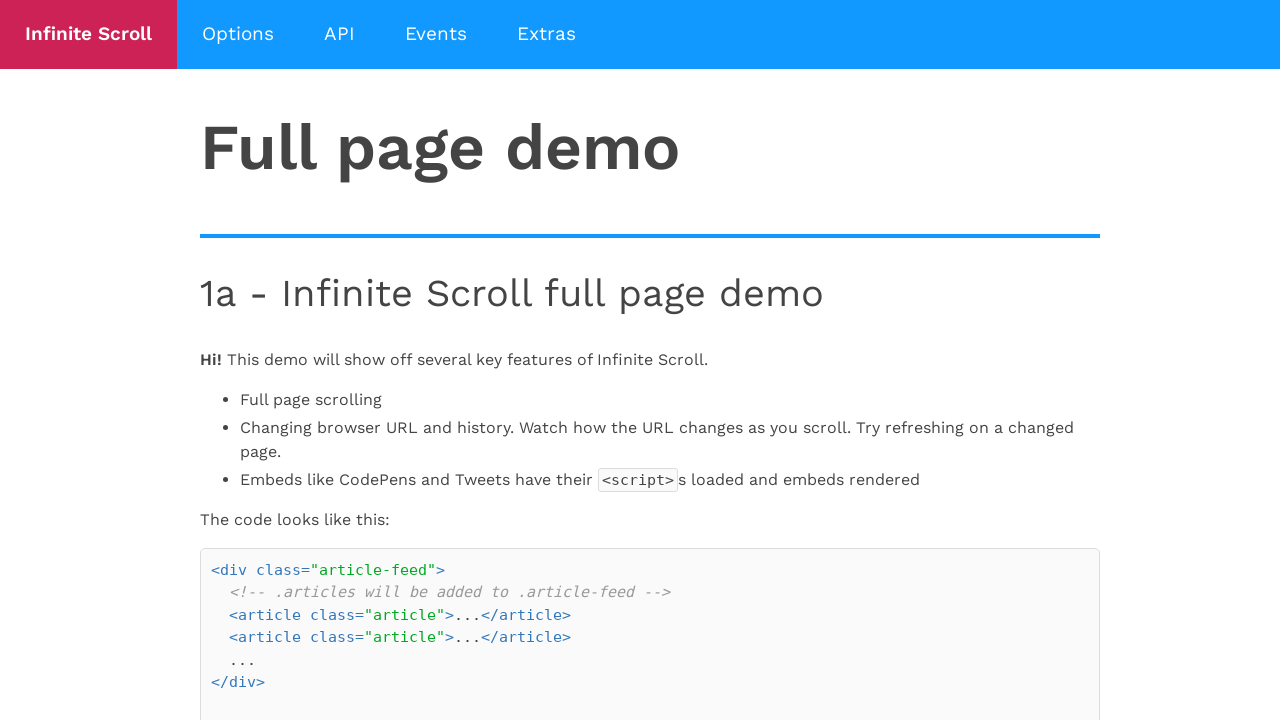

Waited for article headers to load
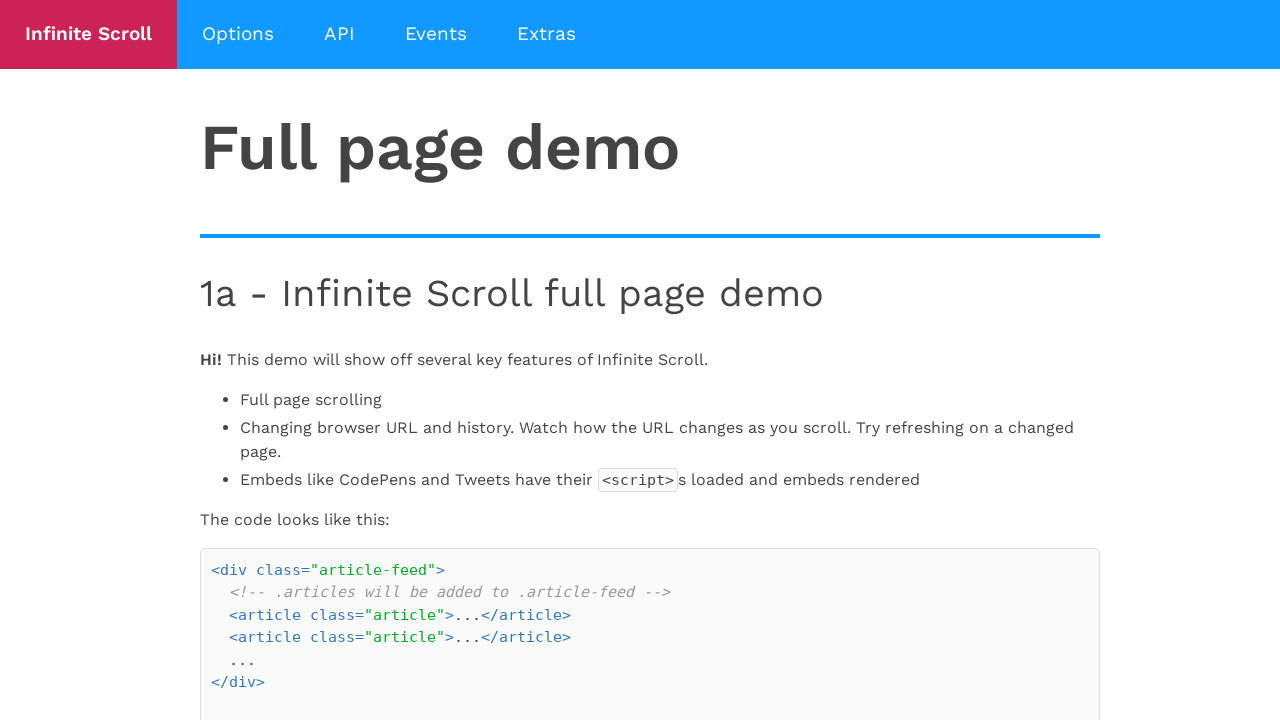

Located all article header elements
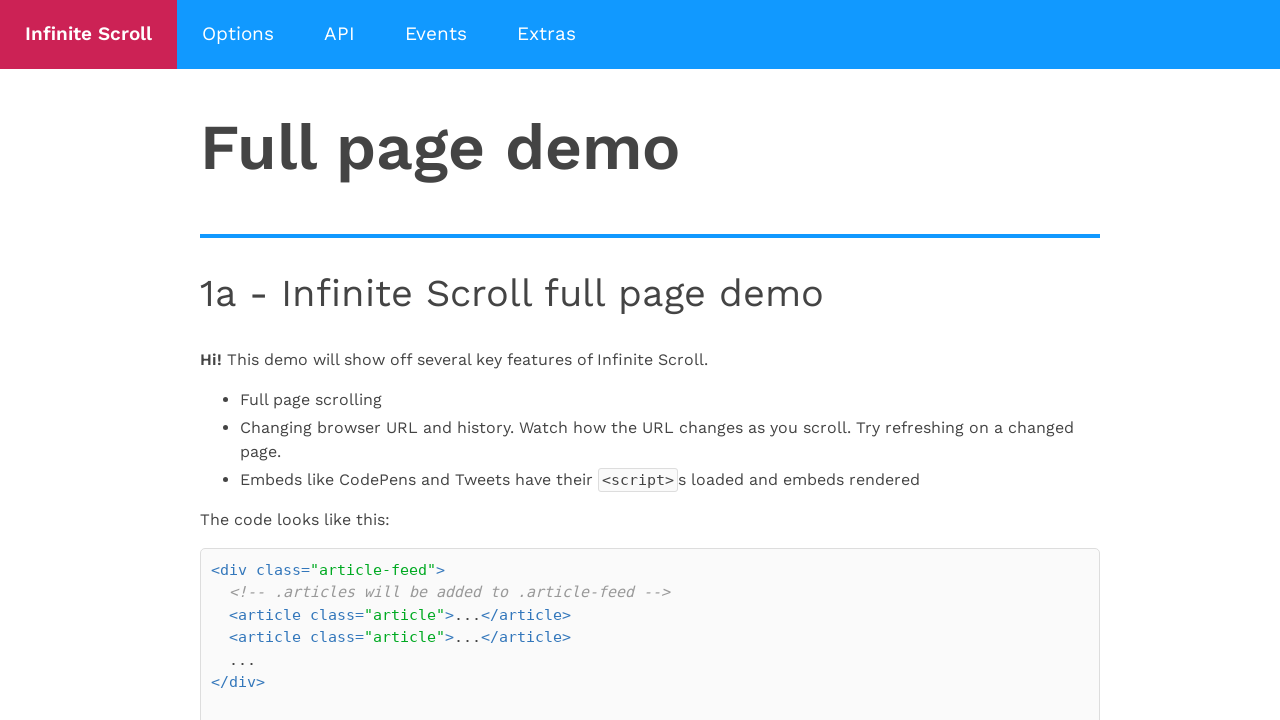

Initial post count: 2
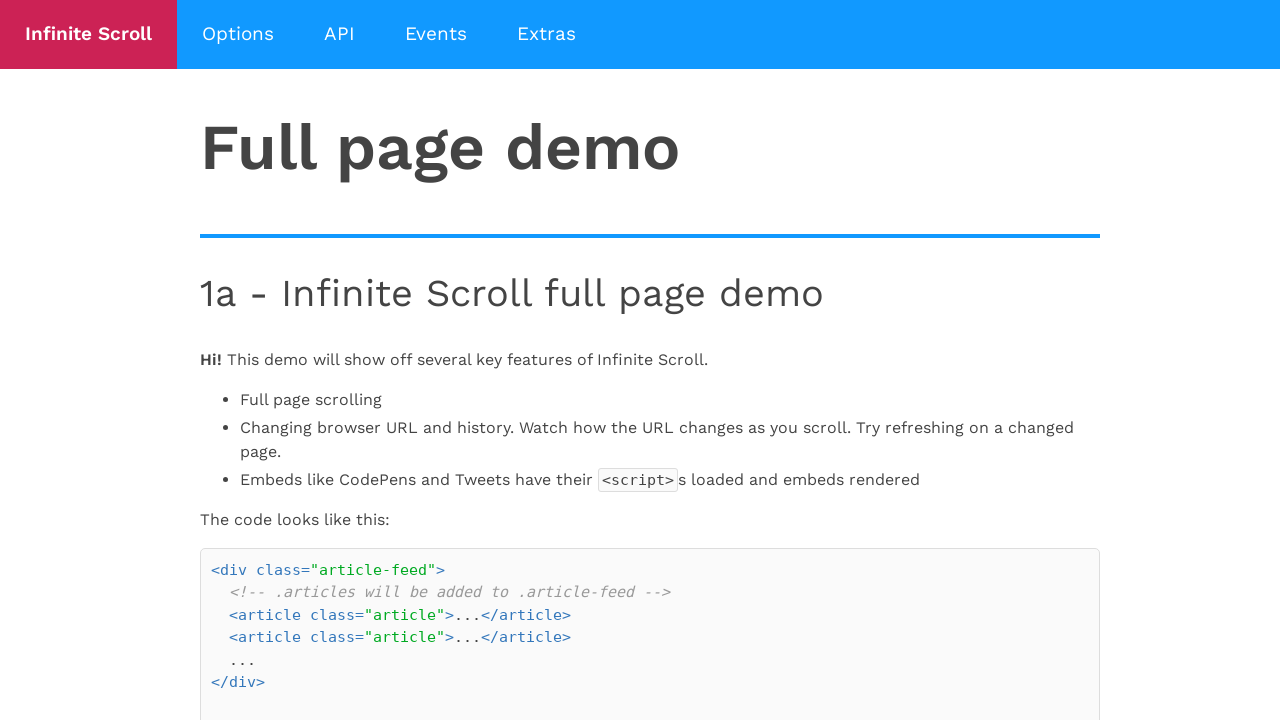

Scrolled down 10000 pixels
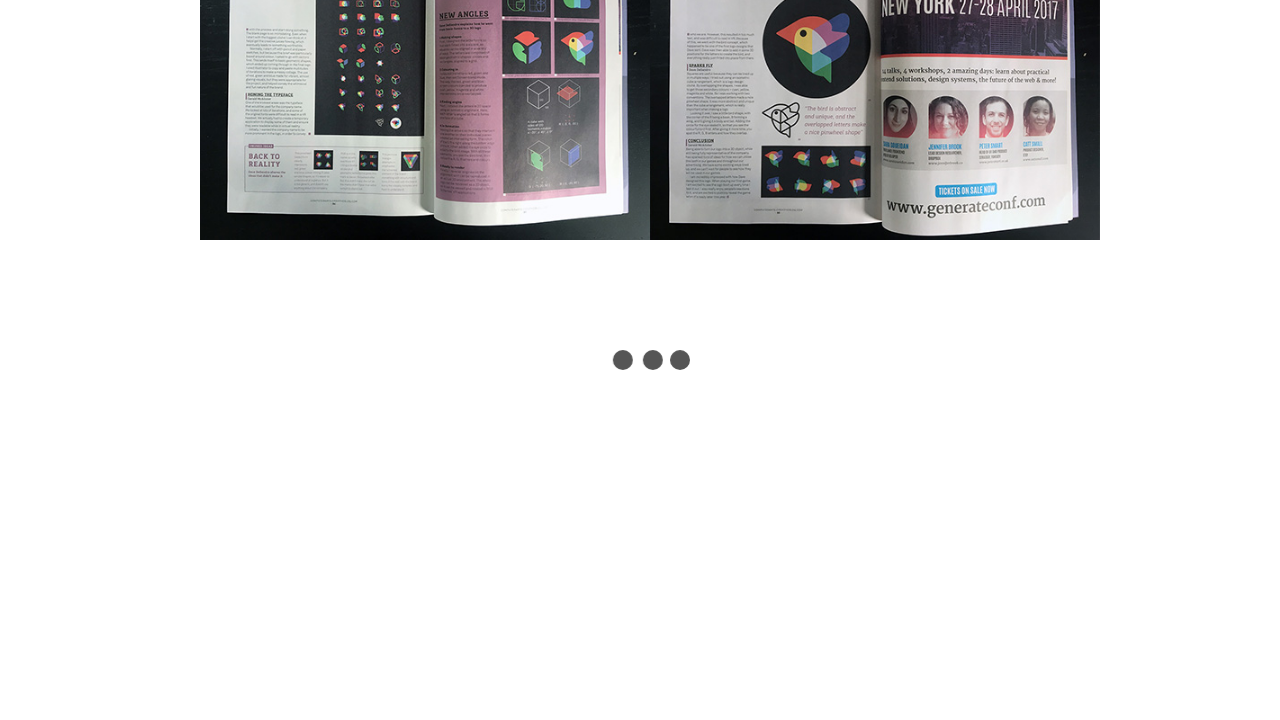

Waited 2000ms for new content to load
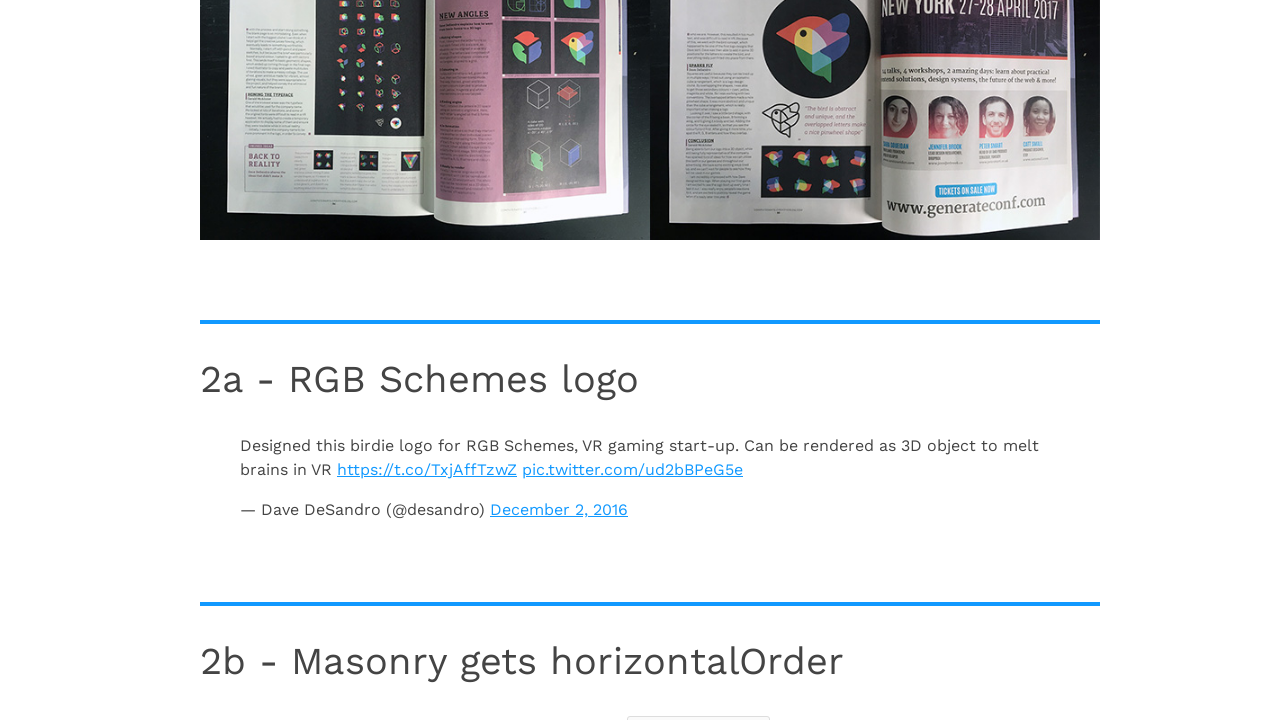

Current post count: 5
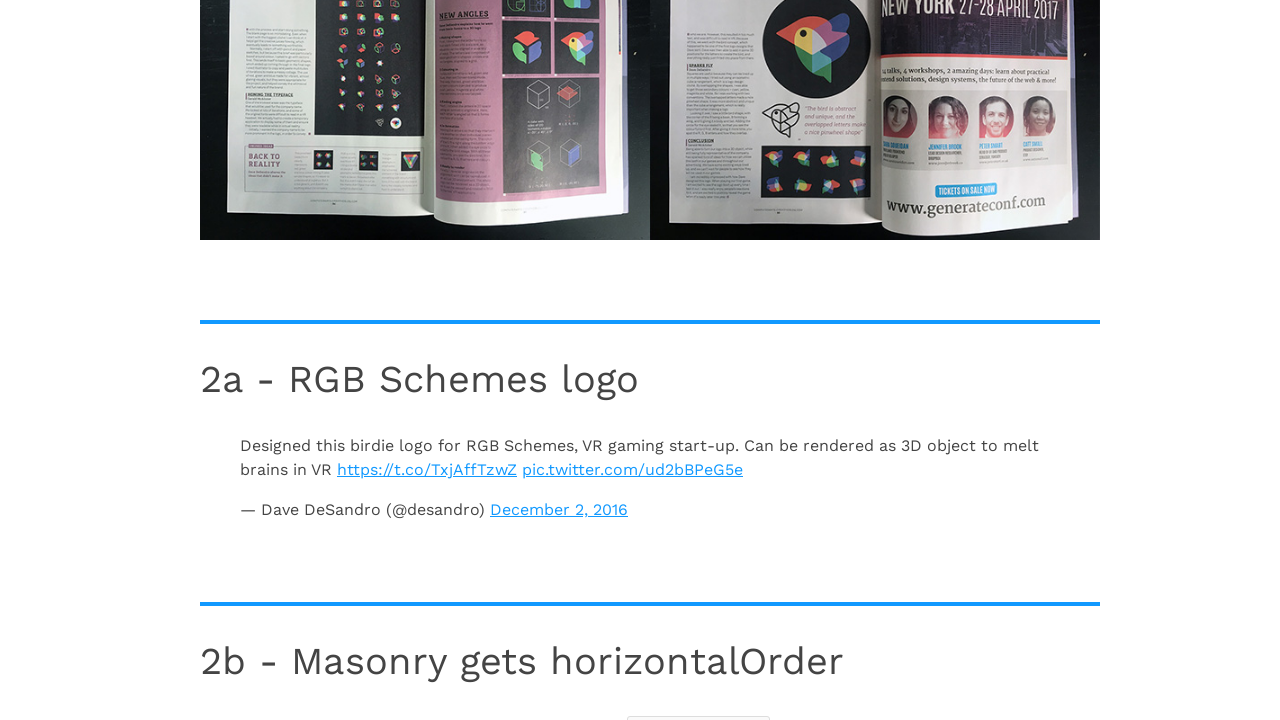

New posts loaded, continuing scroll (iteration 1)
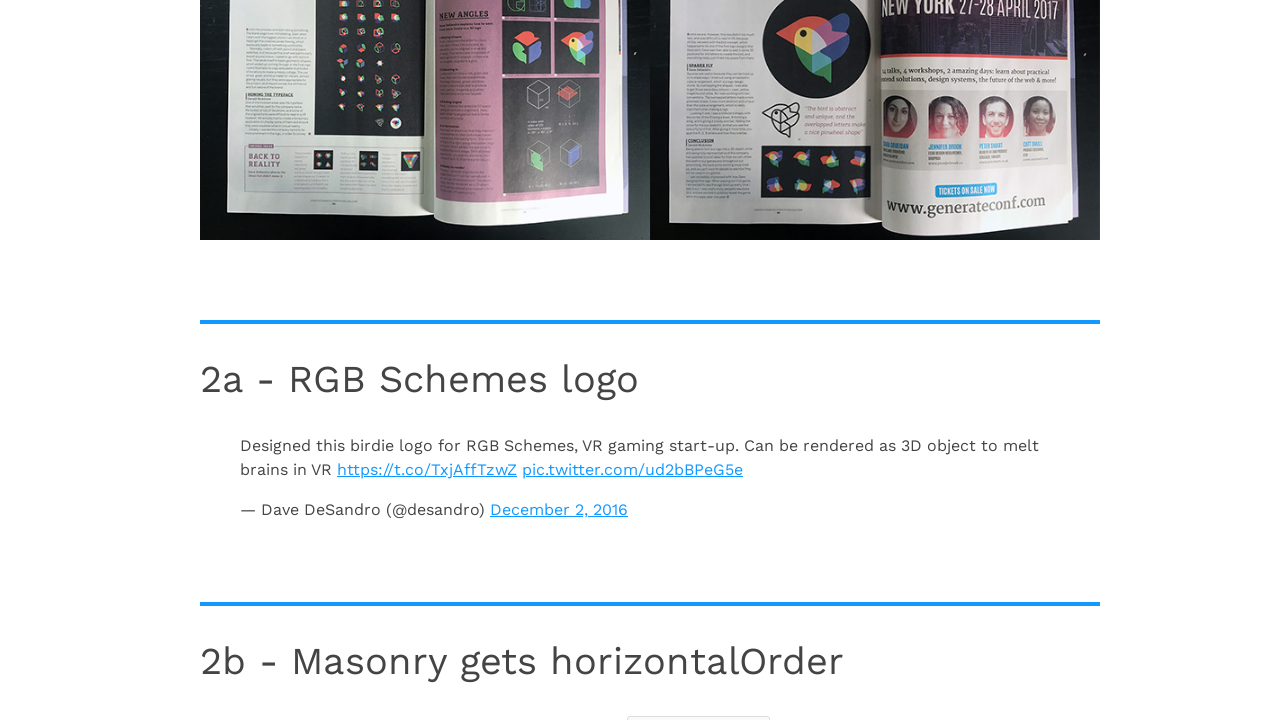

Scrolled down 10000 pixels
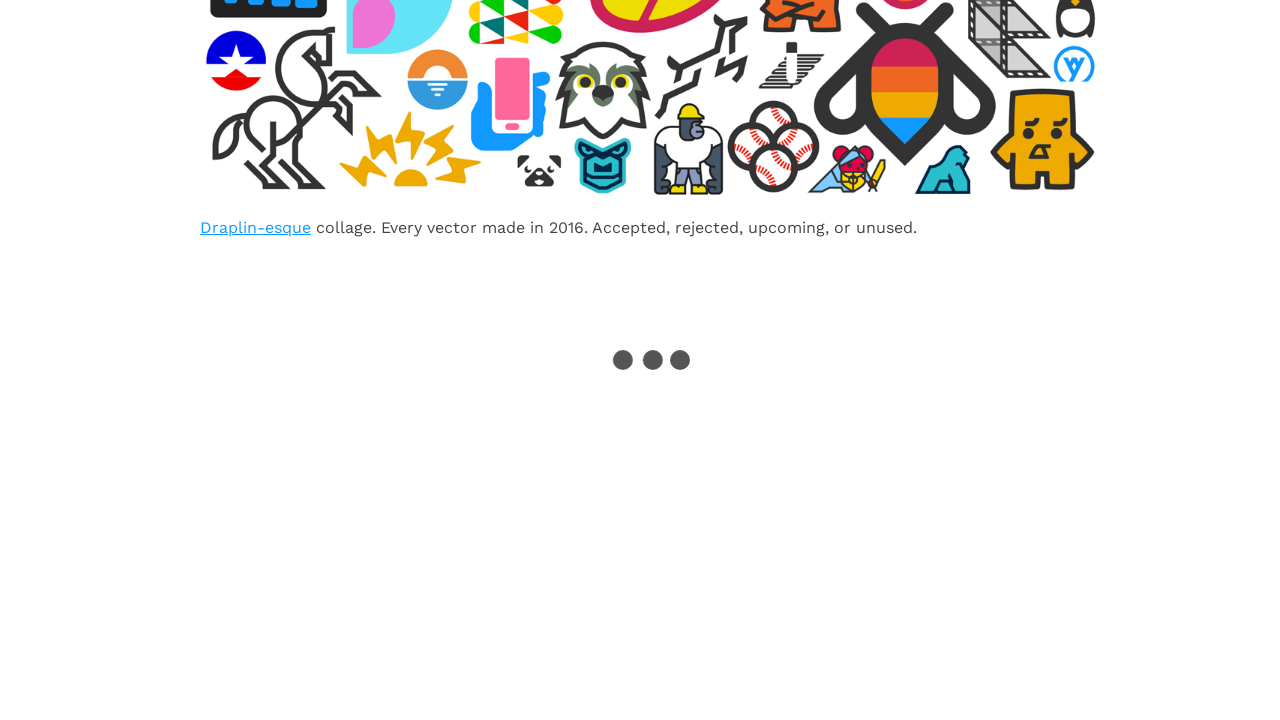

Waited 2000ms for new content to load
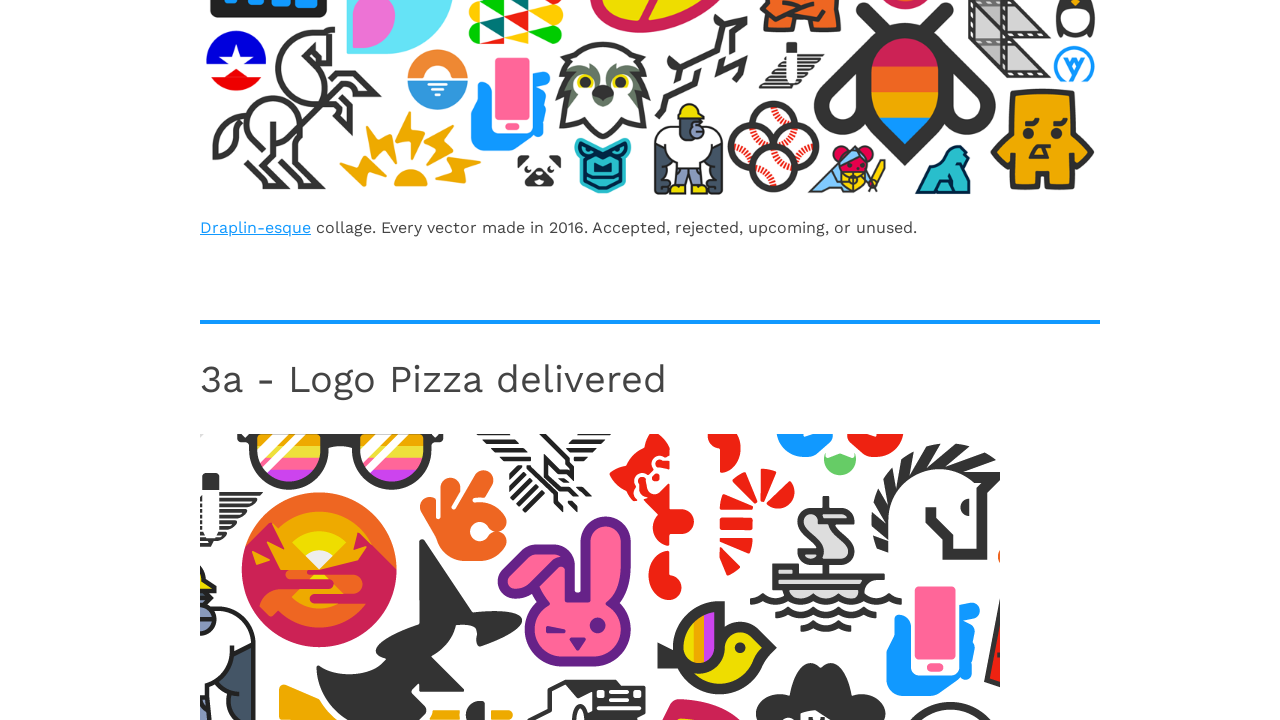

Current post count: 9
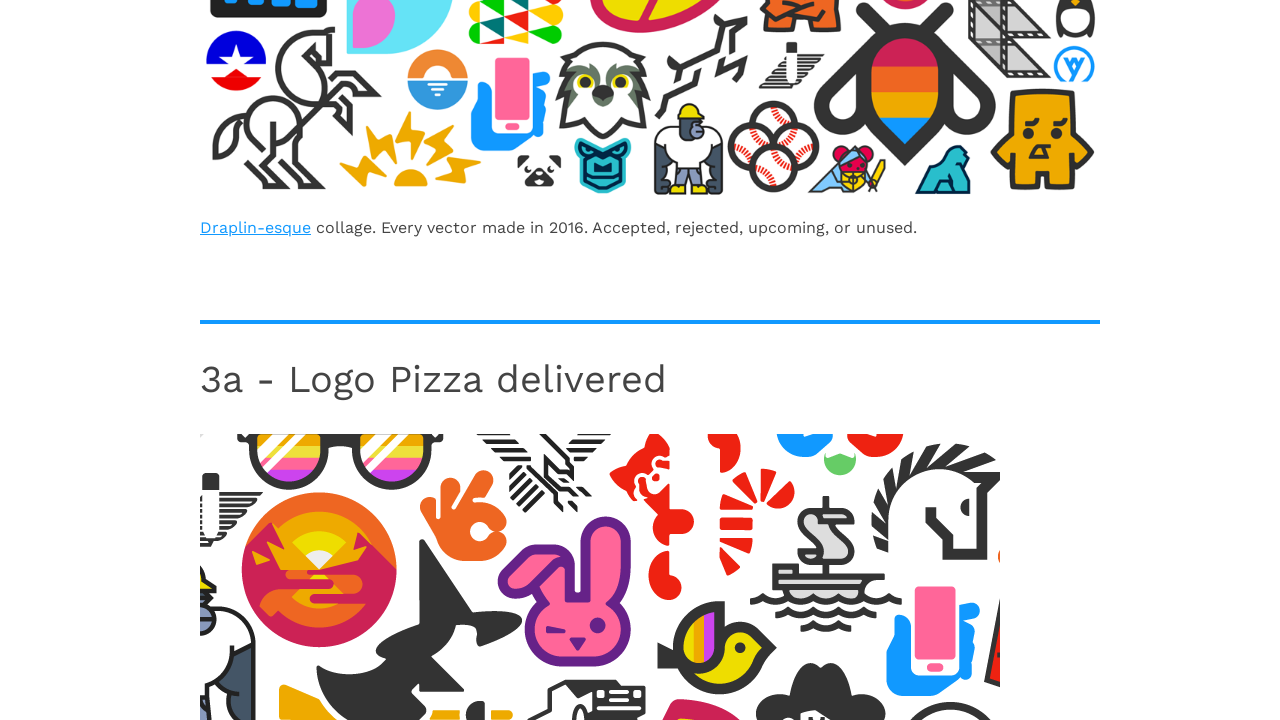

New posts loaded, continuing scroll (iteration 2)
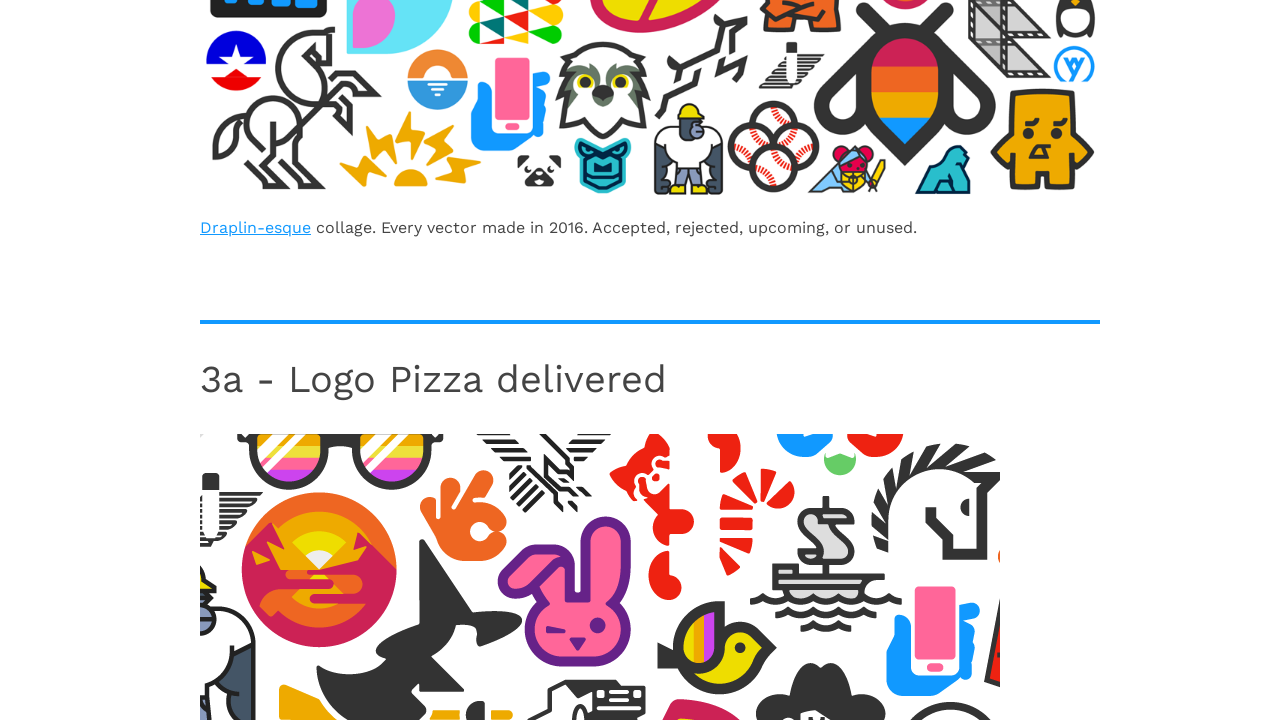

Scrolled down 10000 pixels
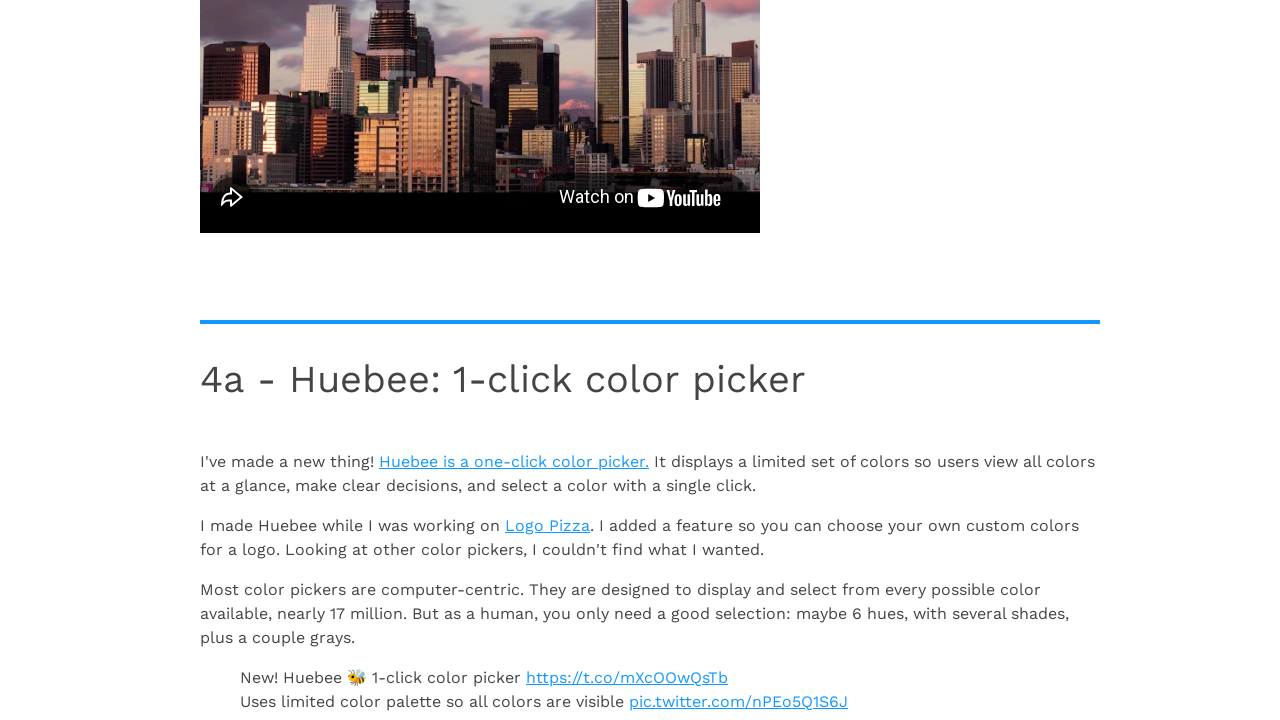

Waited 2000ms for new content to load
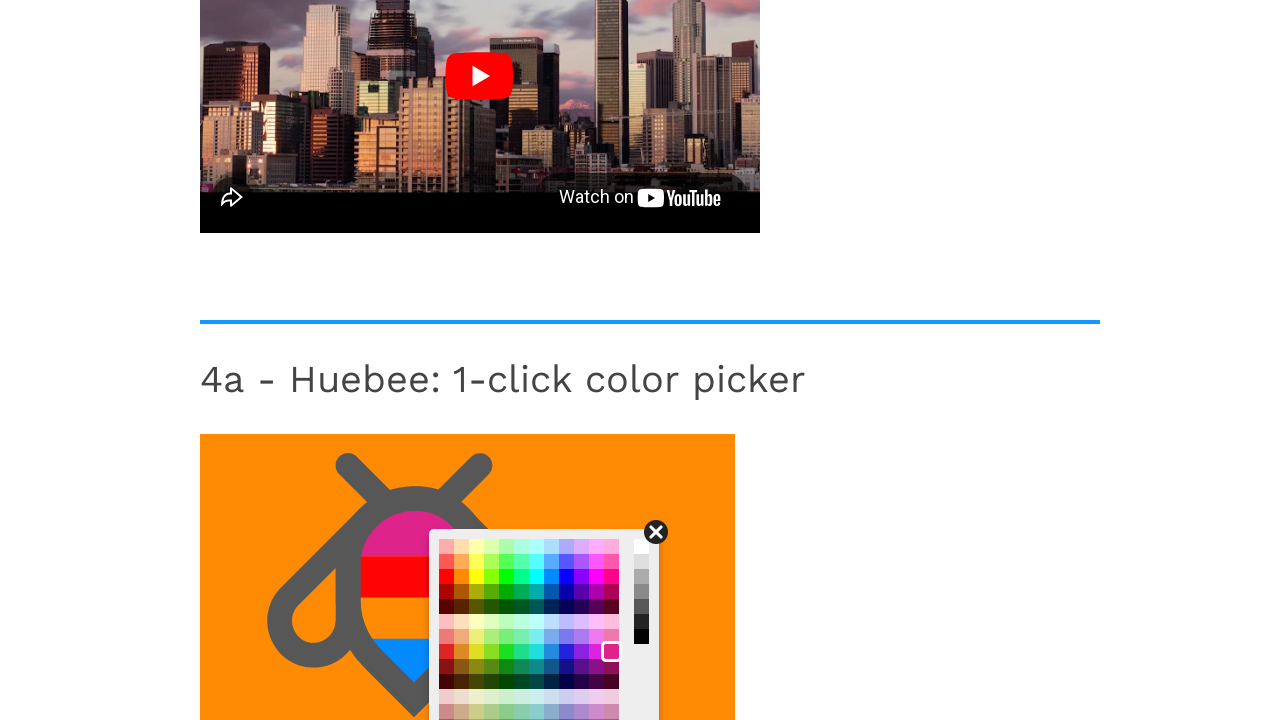

Current post count: 11
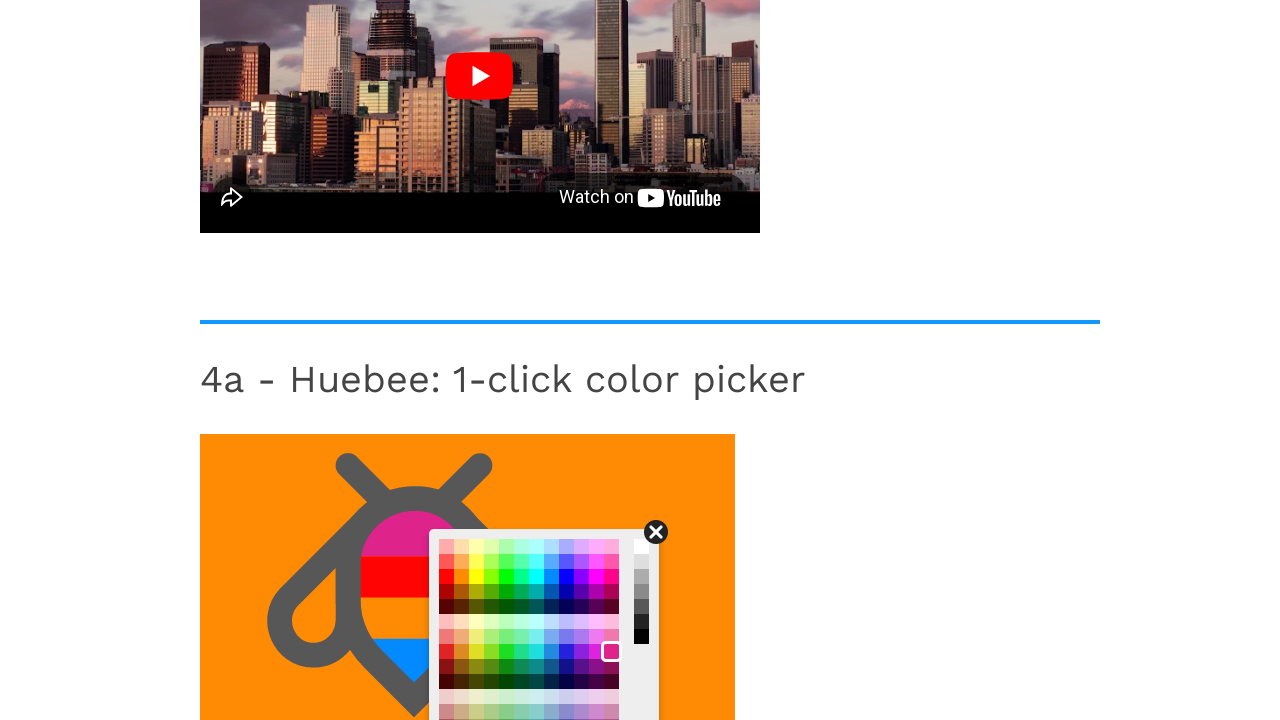

New posts loaded, continuing scroll (iteration 3)
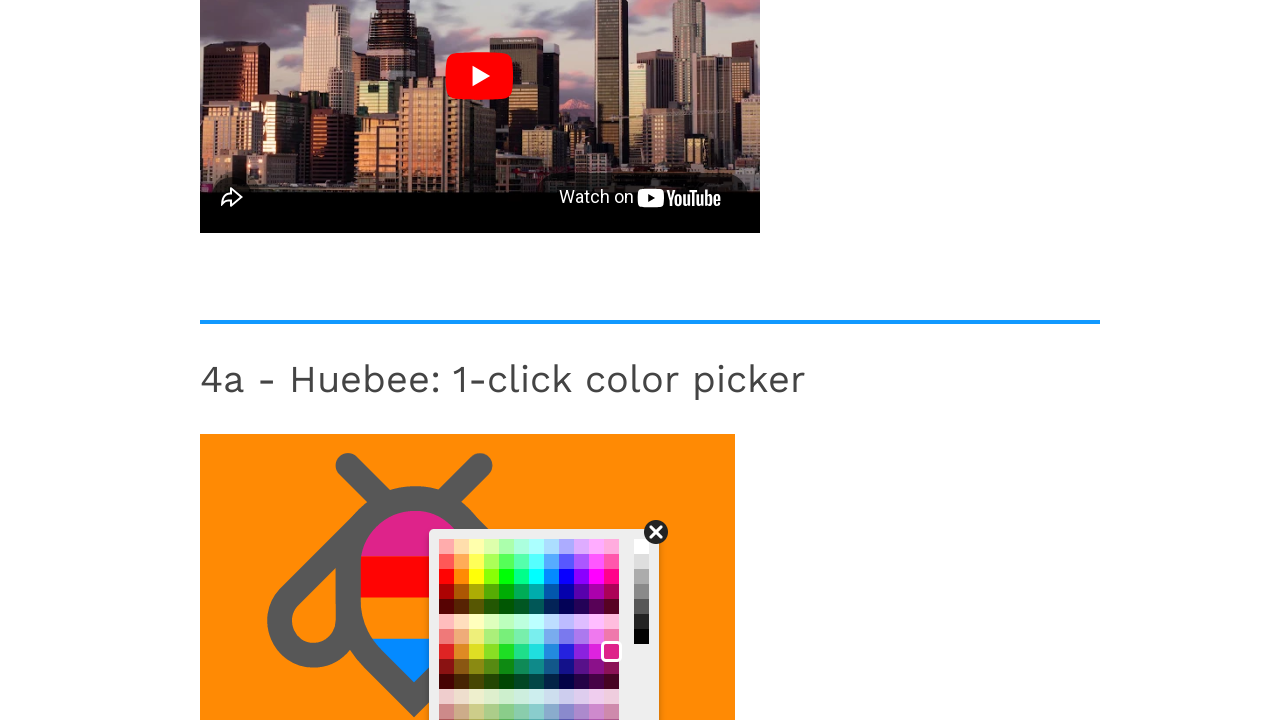

Scrolled down 10000 pixels
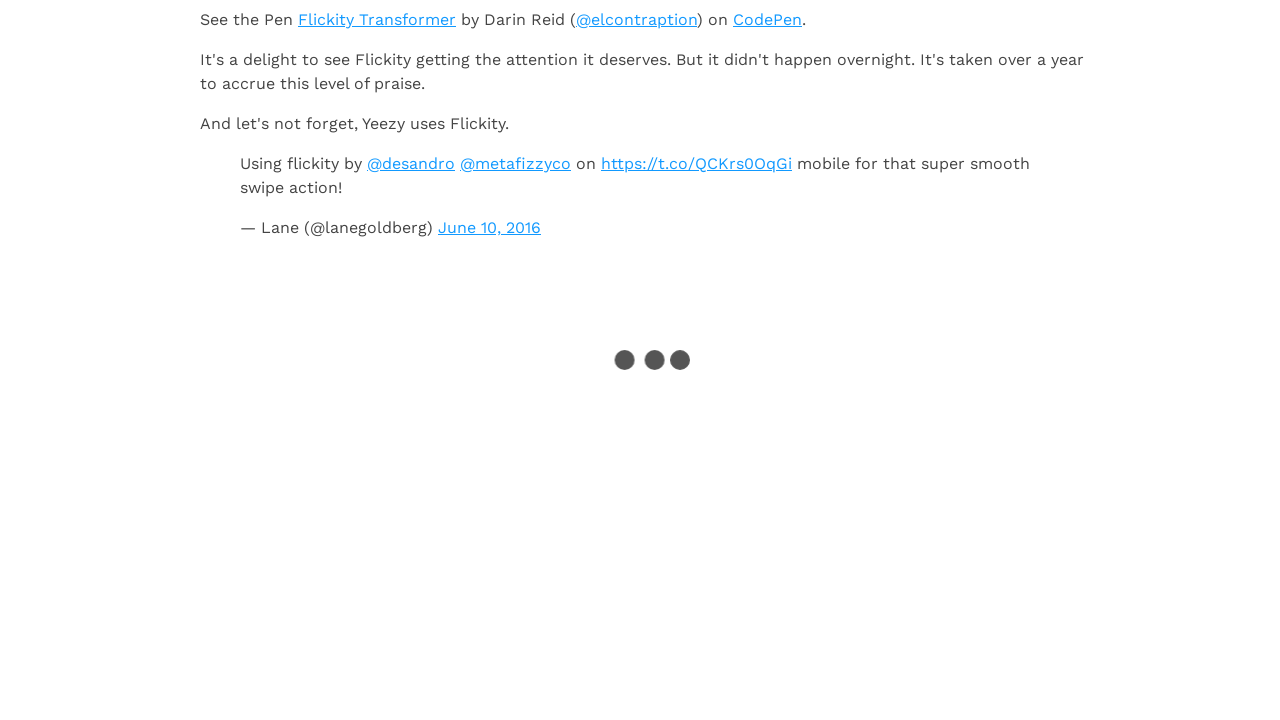

Waited 2000ms for new content to load
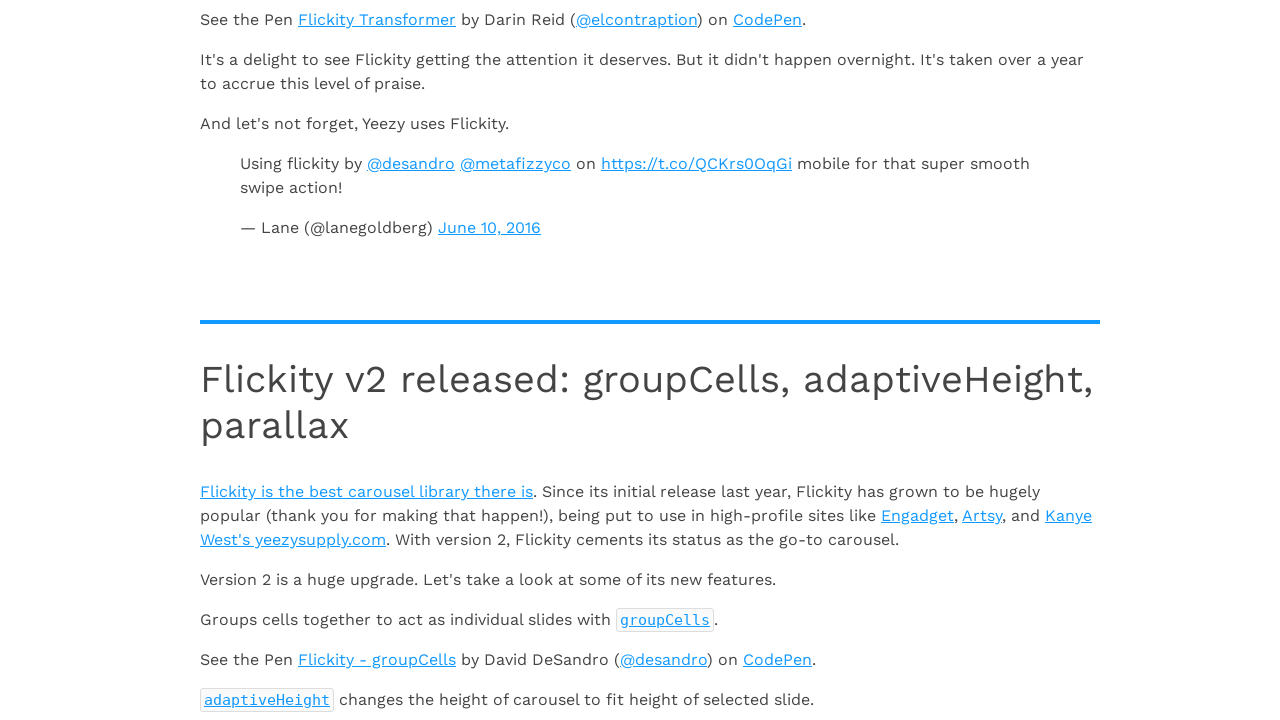

Current post count: 13
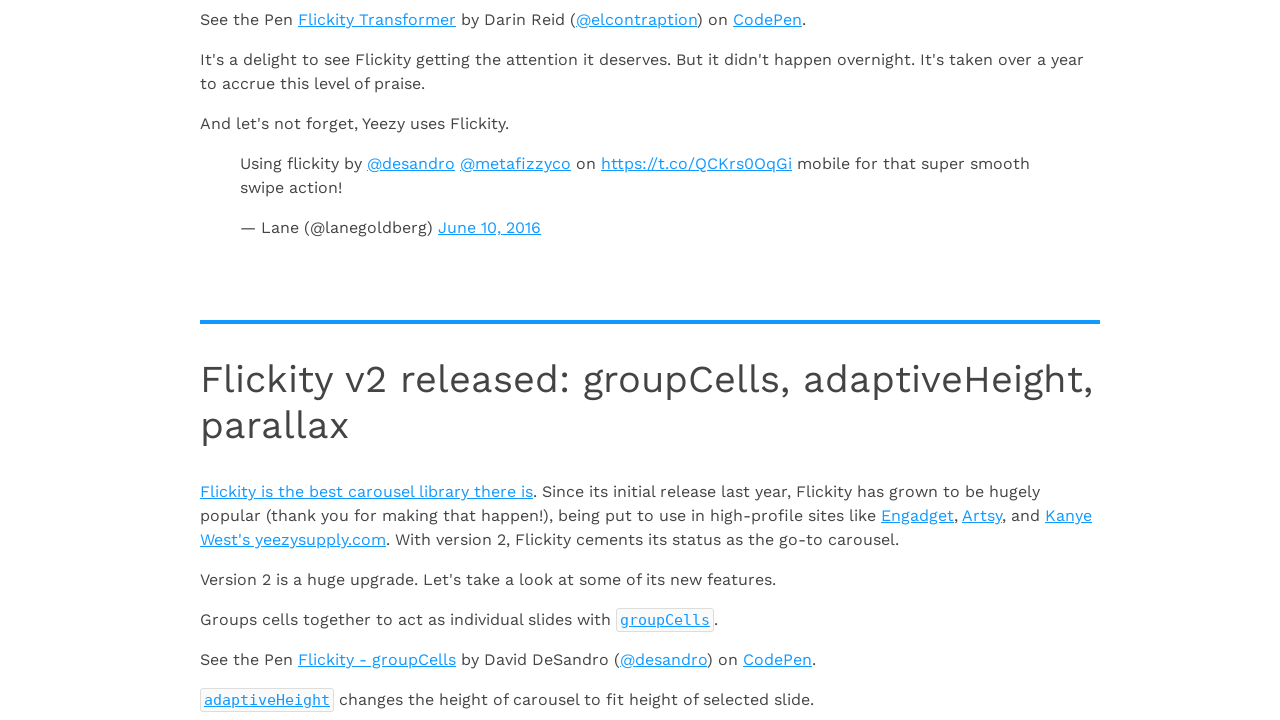

New posts loaded, continuing scroll (iteration 4)
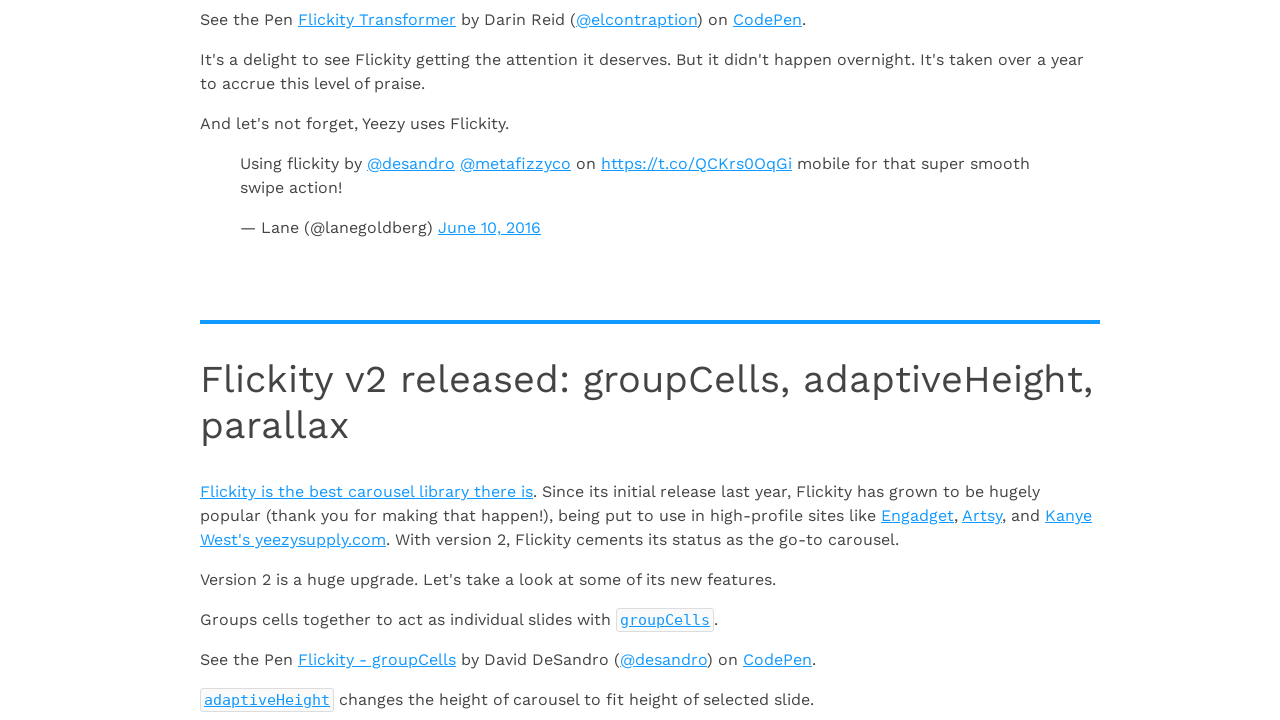

Scrolled down 10000 pixels
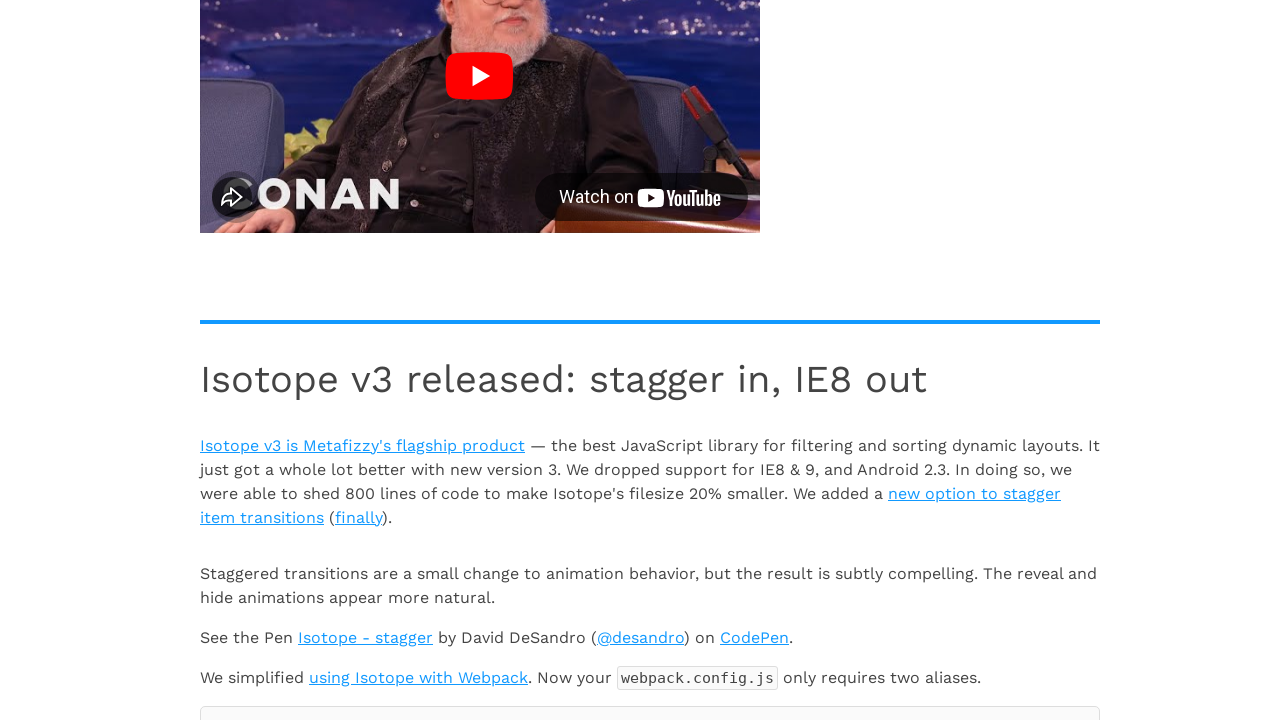

Waited 2000ms for new content to load
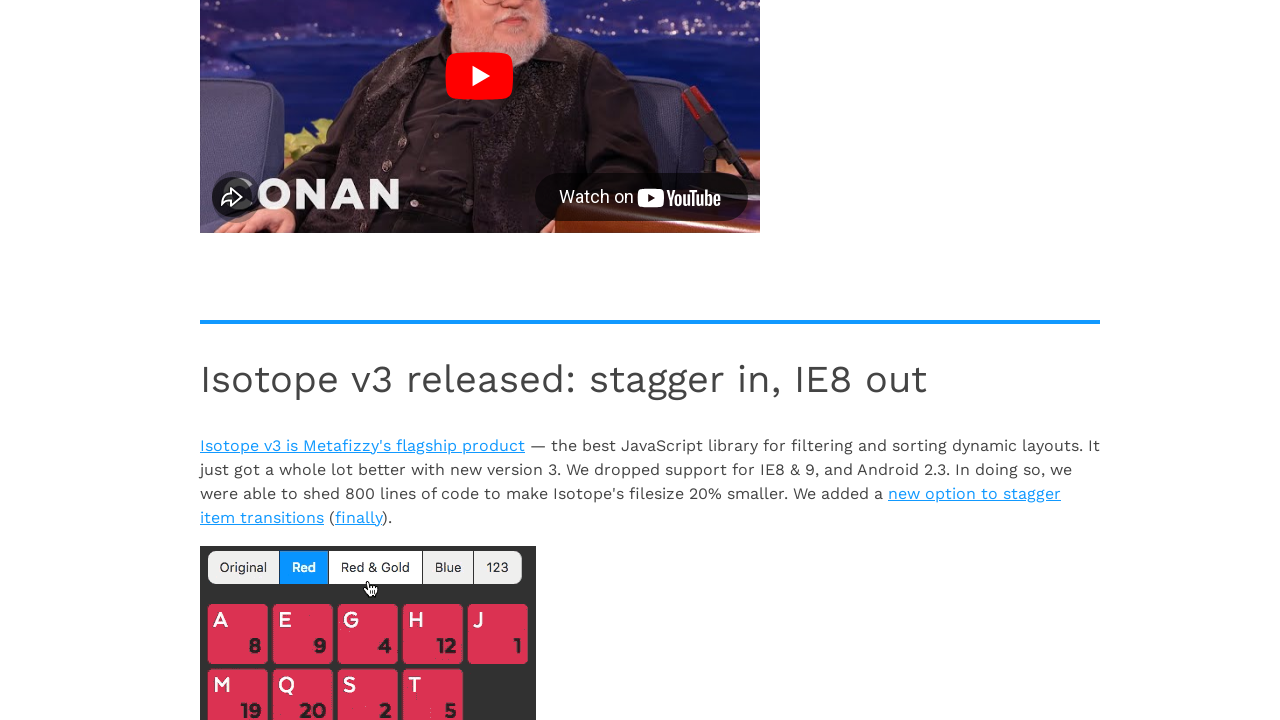

Current post count: 15
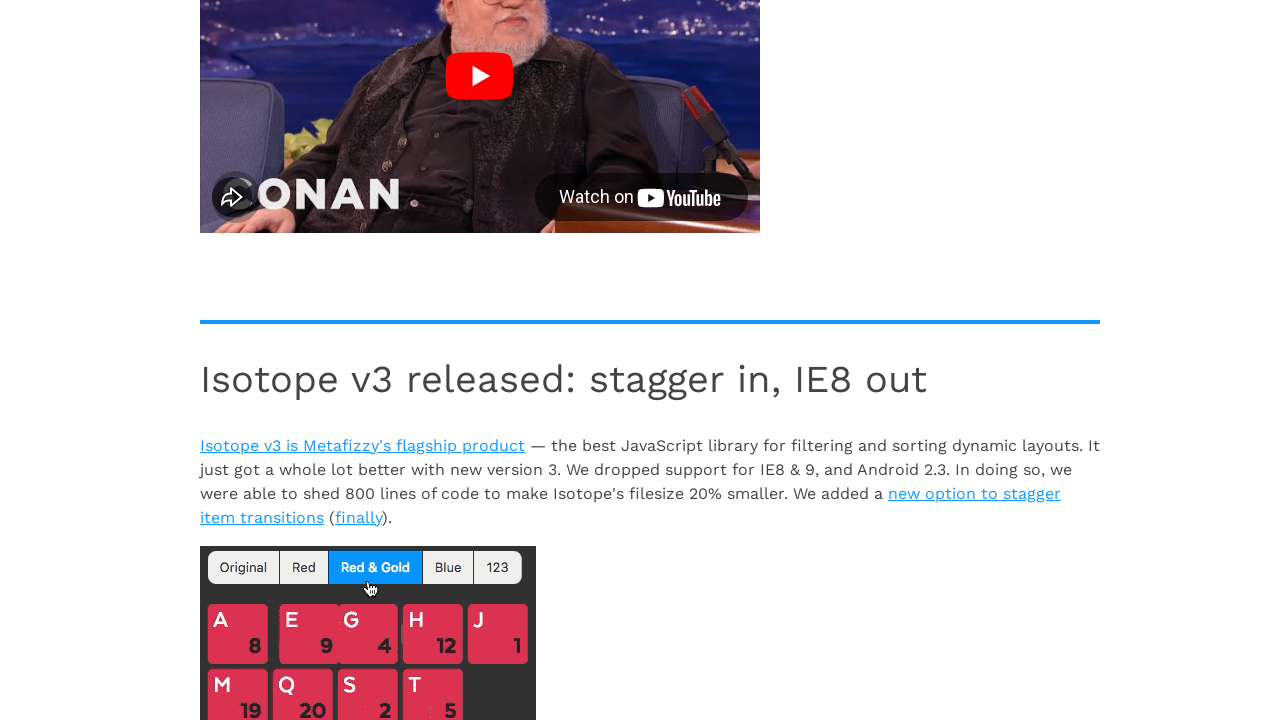

New posts loaded, continuing scroll (iteration 5)
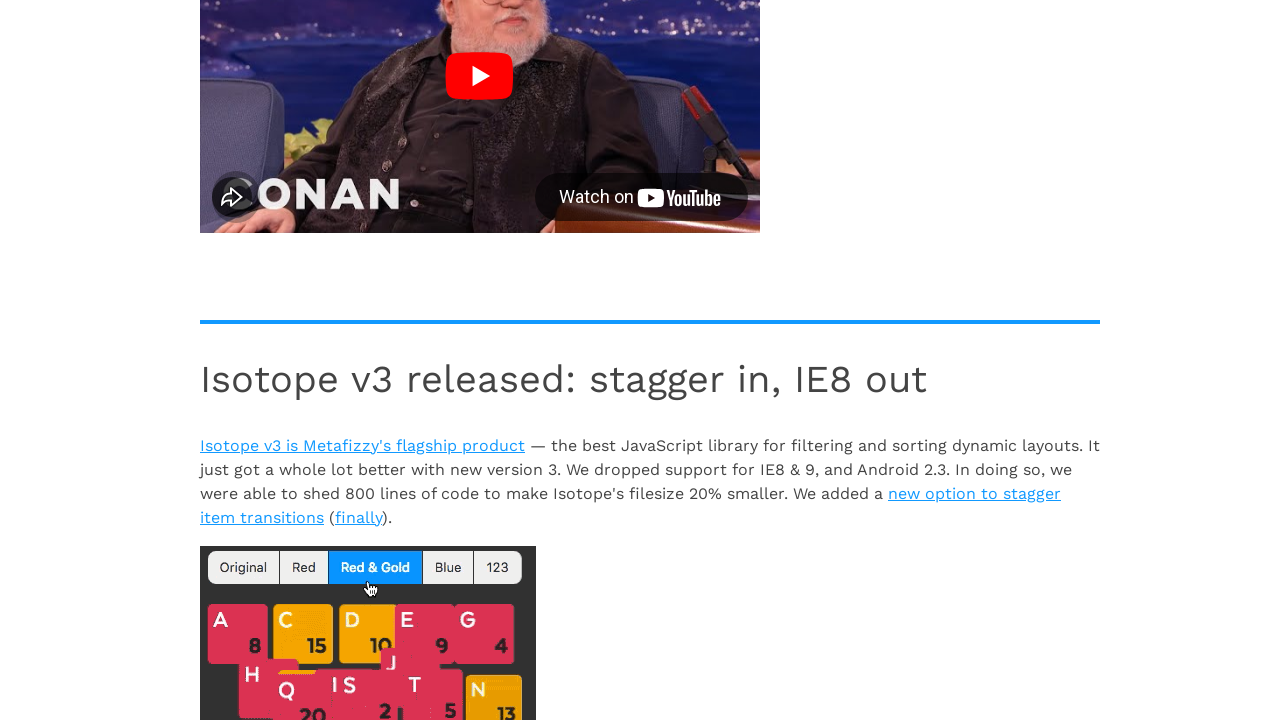

Scrolled down 10000 pixels
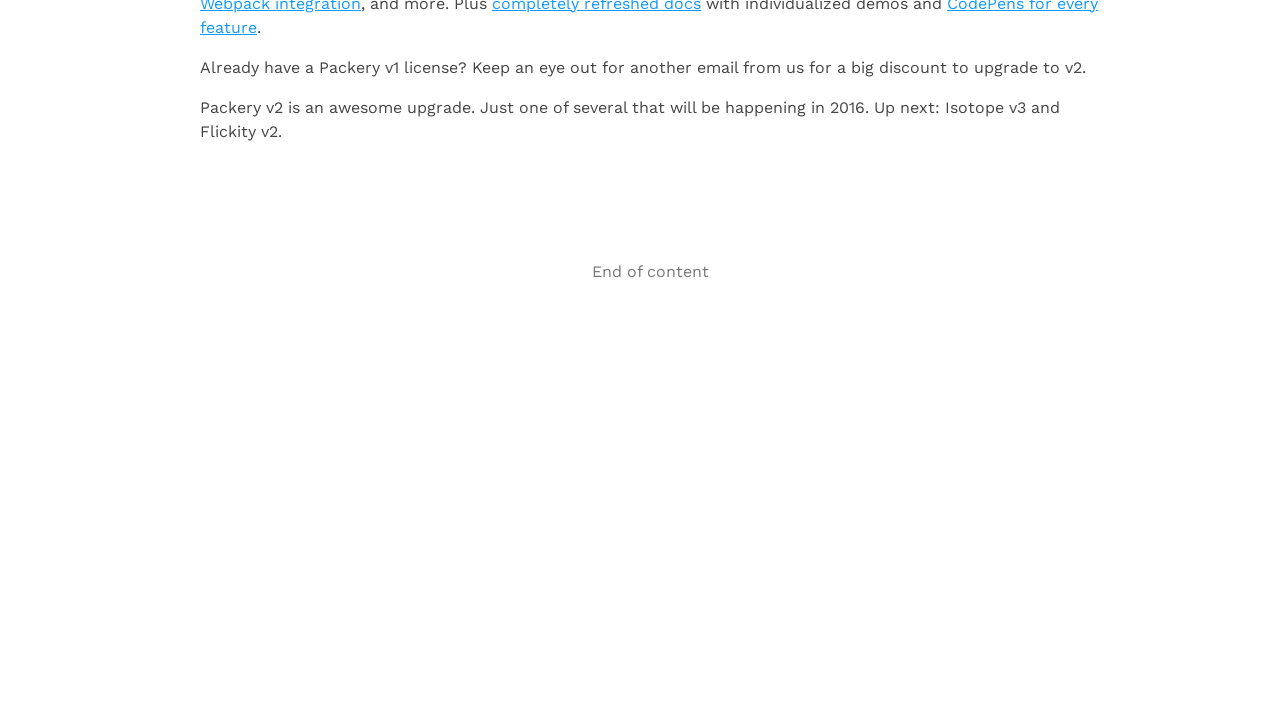

Waited 2000ms for new content to load
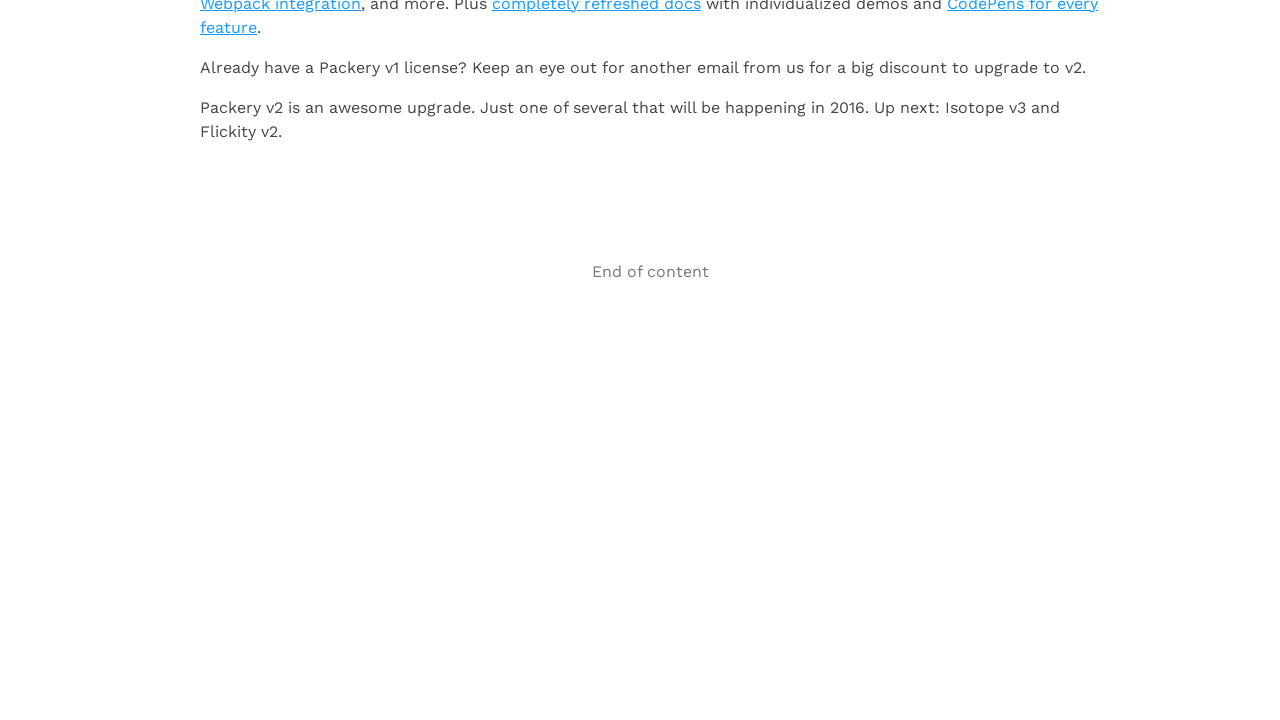

Current post count: 15
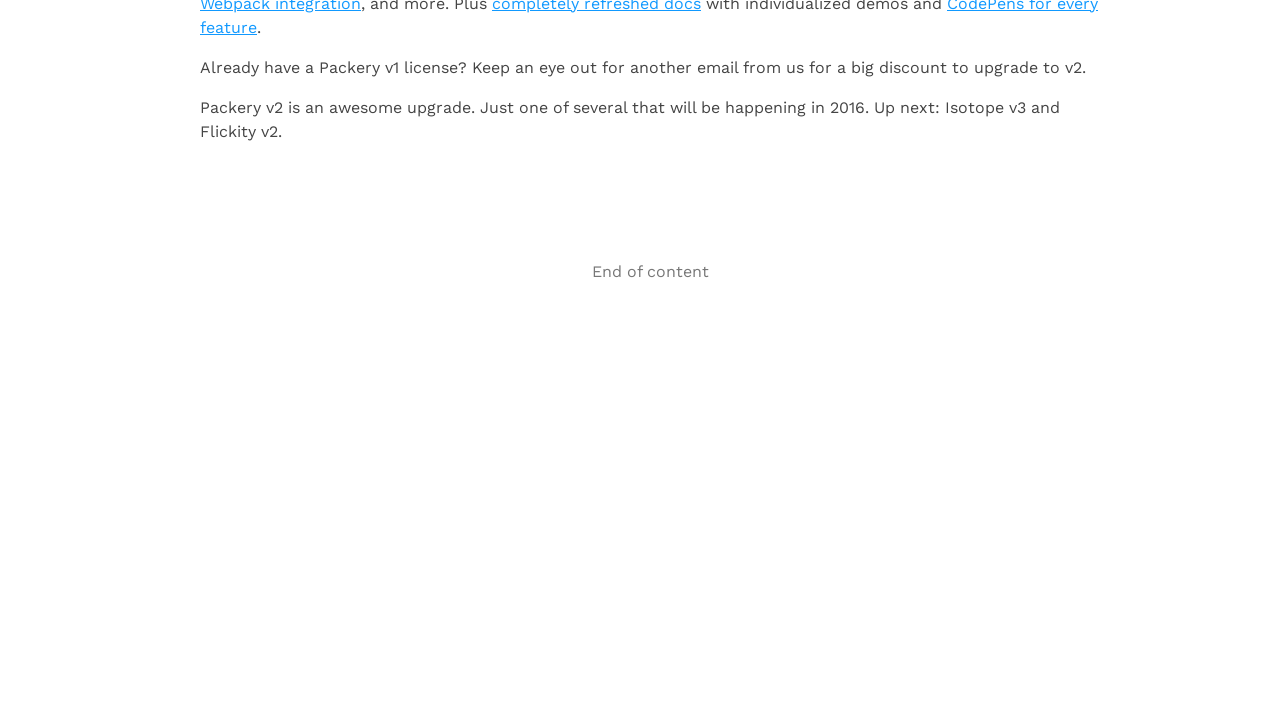

No new posts loaded - infinite scroll complete
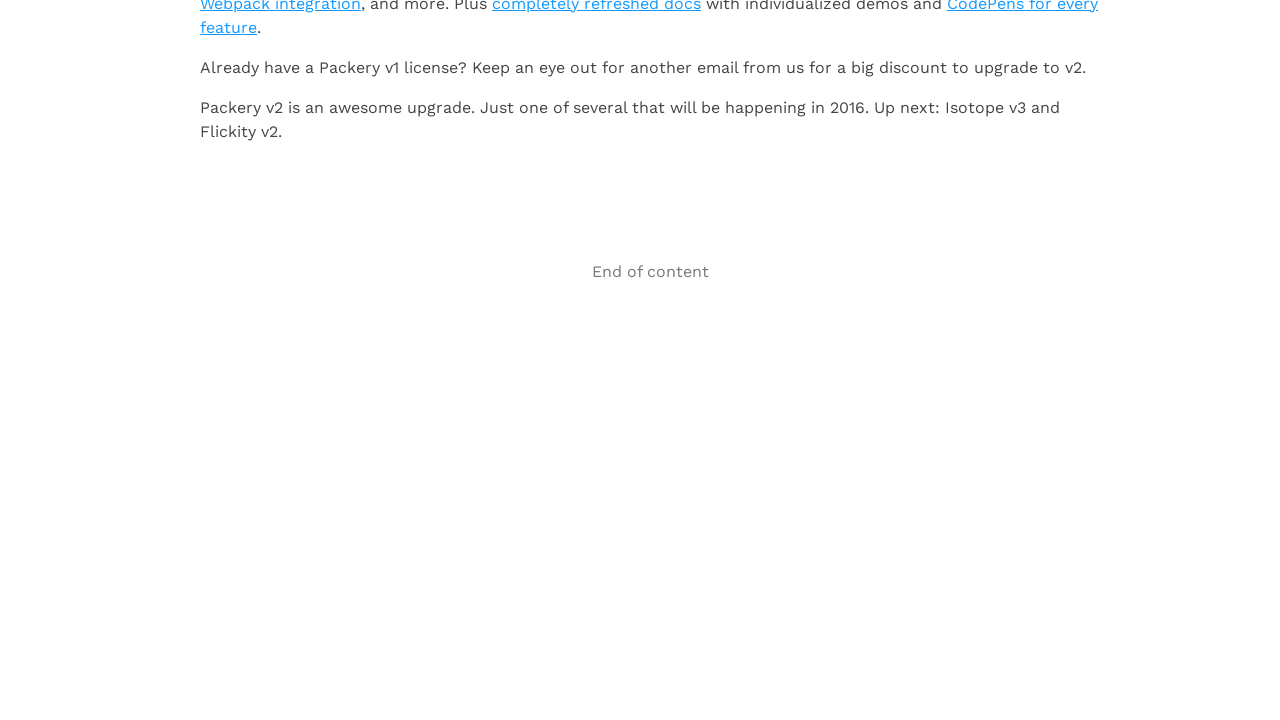

Verified article headers are present on final page
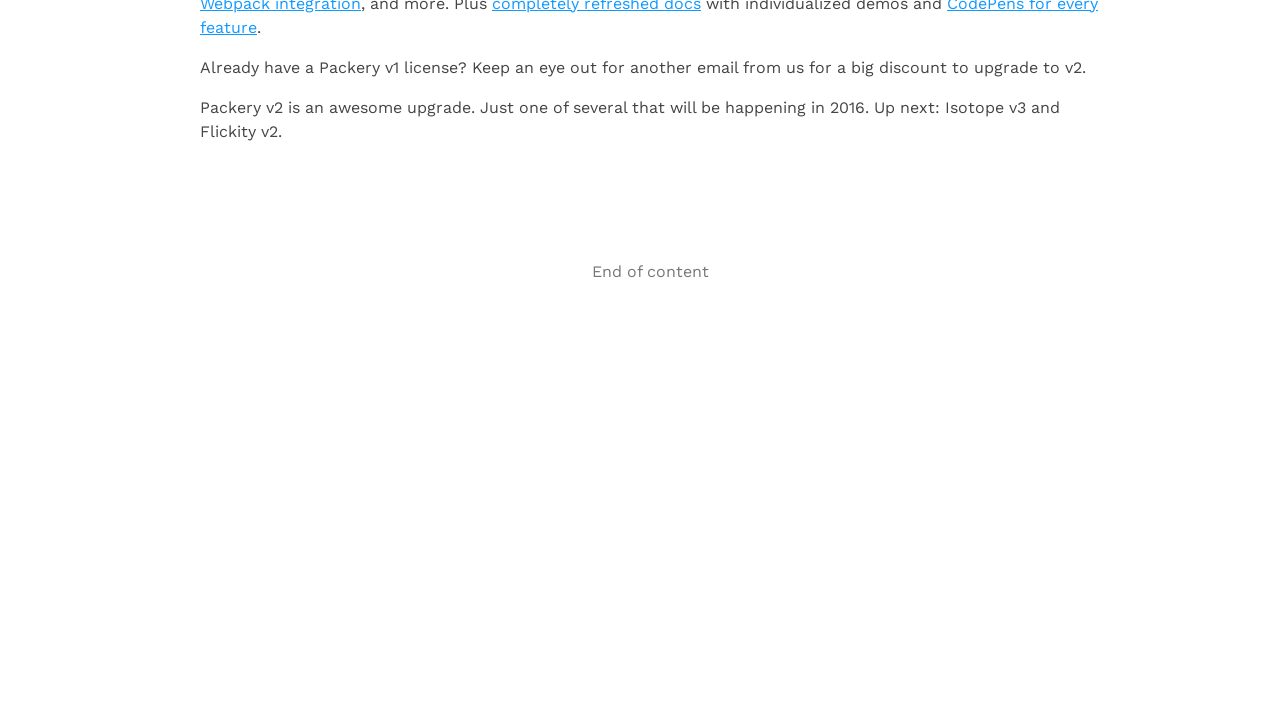

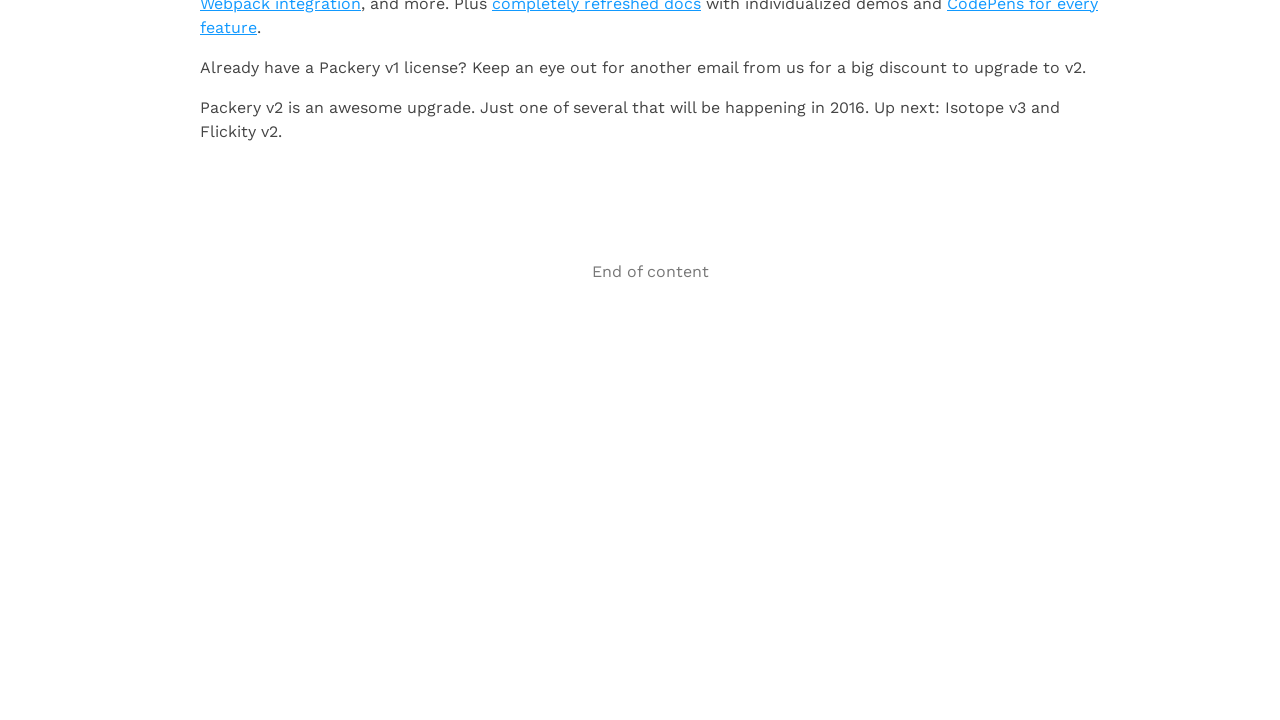